Runs an internet speed test on Xfinity's speed test website, clicking the start button and waiting for download and upload speed results to appear

Starting URL: https://speedtest.xfinity.com/

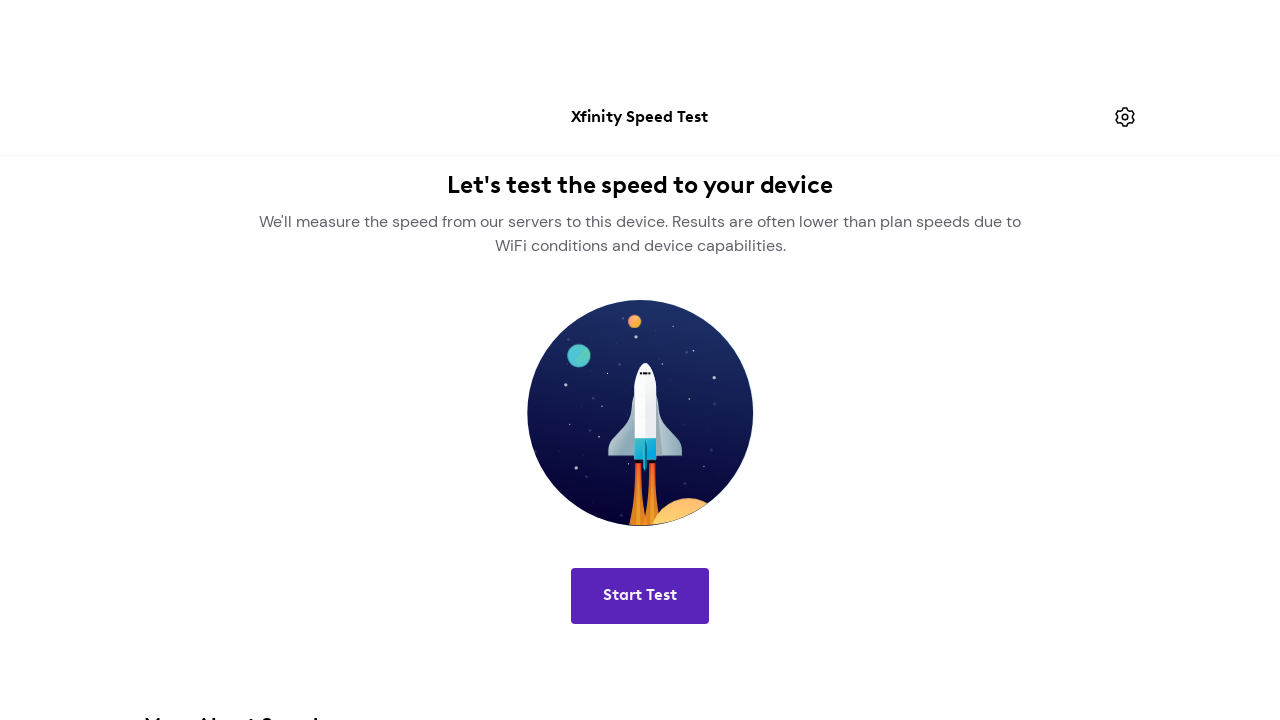

Clicked start speed test button at (640, 596) on xpath=//*[@id="app"]/div[2]/div[1]/div/div/div/button
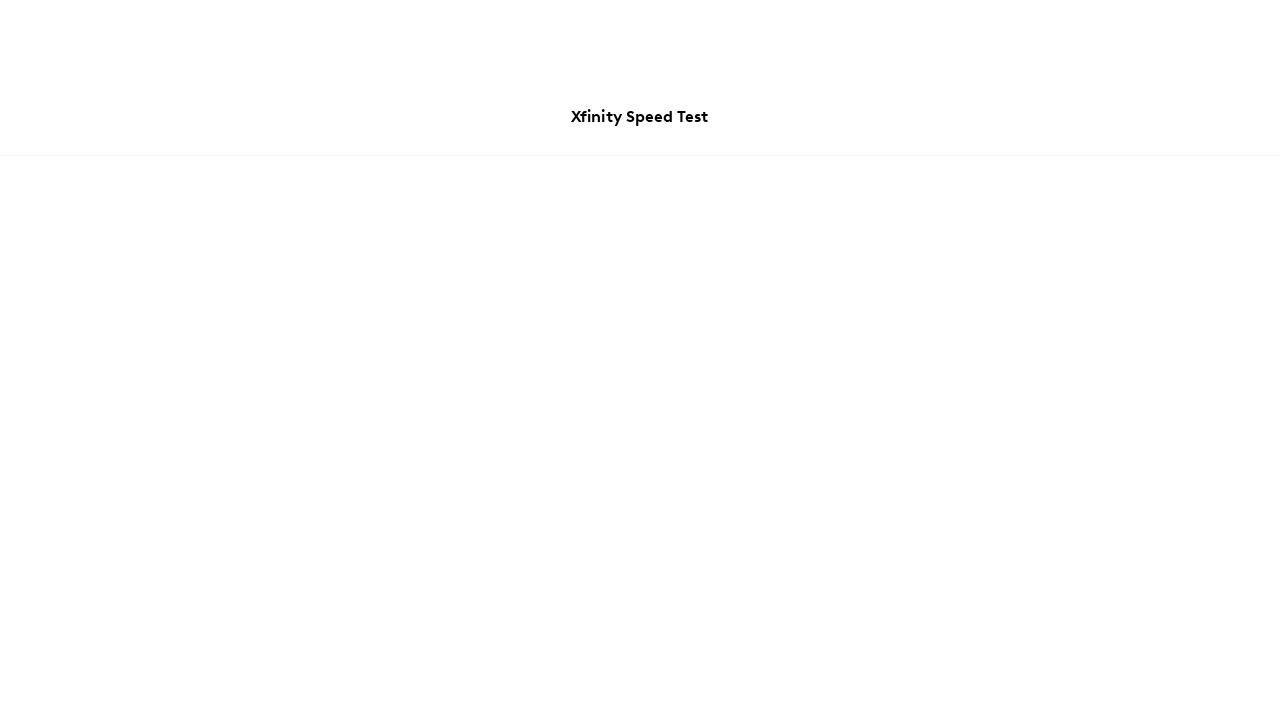

Waited 20 seconds for download speed test to complete
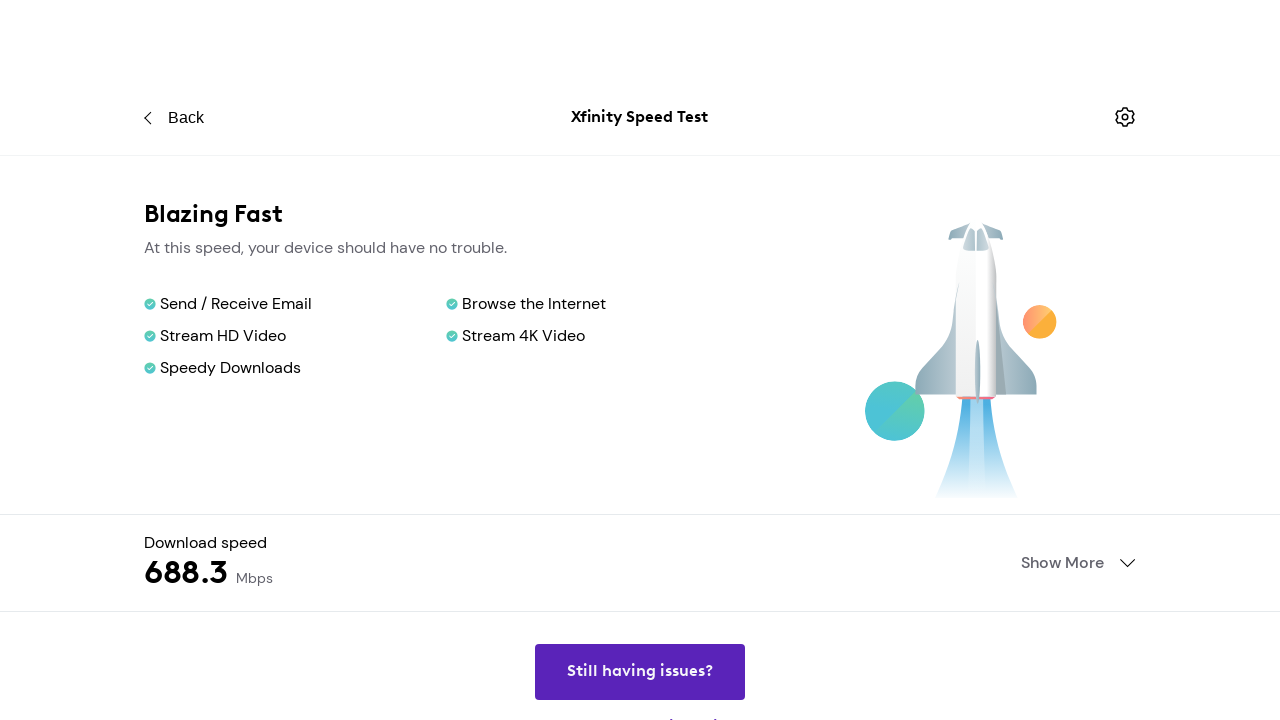

Retrieved download speed result: 688.3Mbps
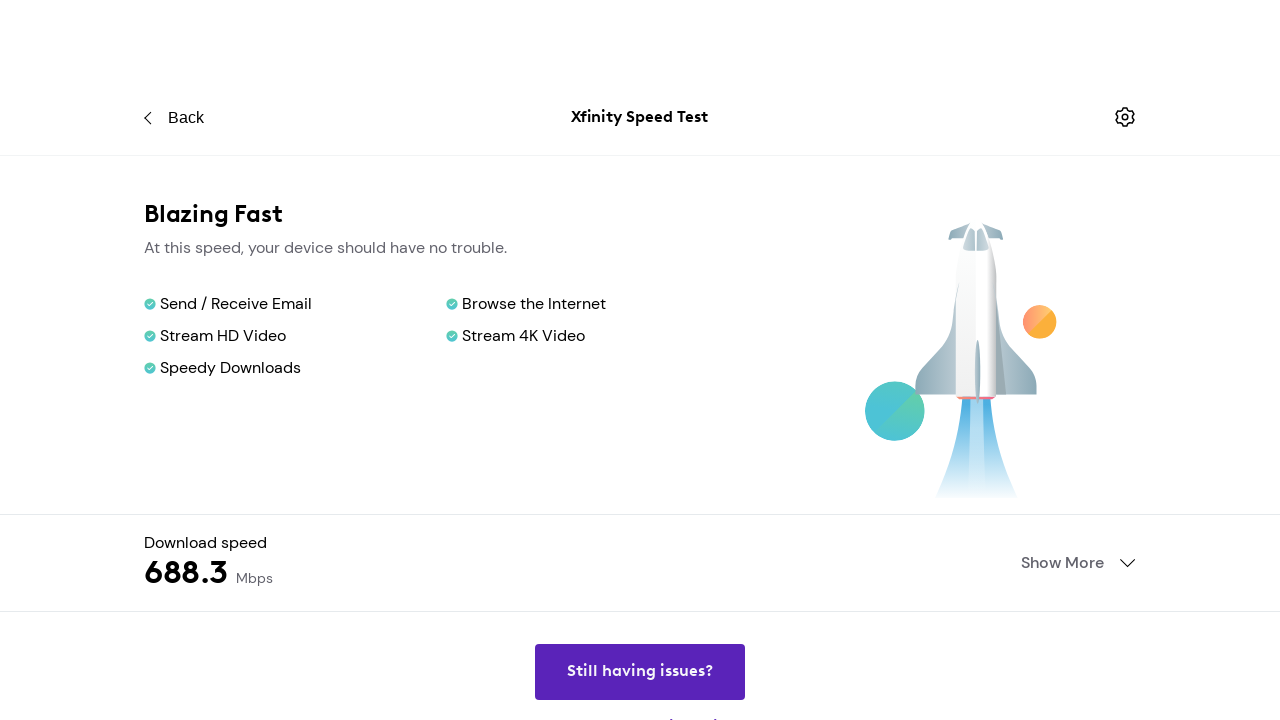

Clicked to expand upload speed details at (1070, 563) on xpath=//*[@id="app"]/div[2]/details/summary/div/div/p
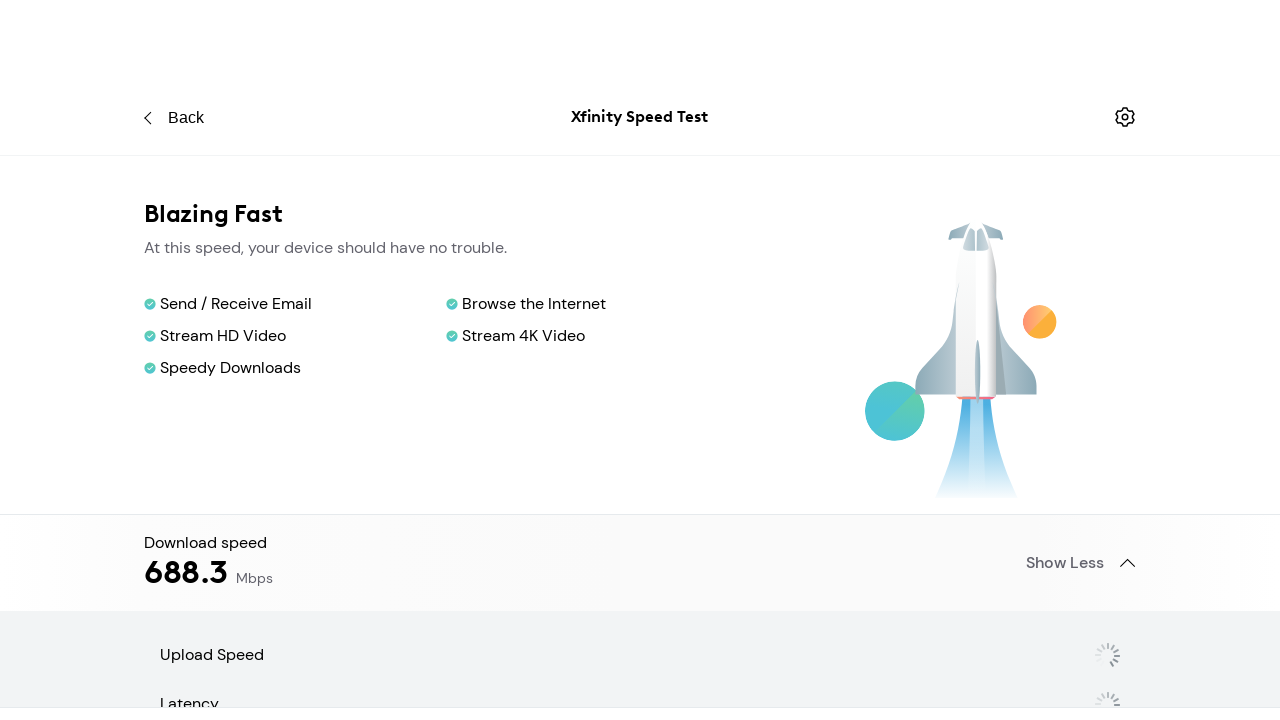

Waited 15 seconds for upload speed test to complete
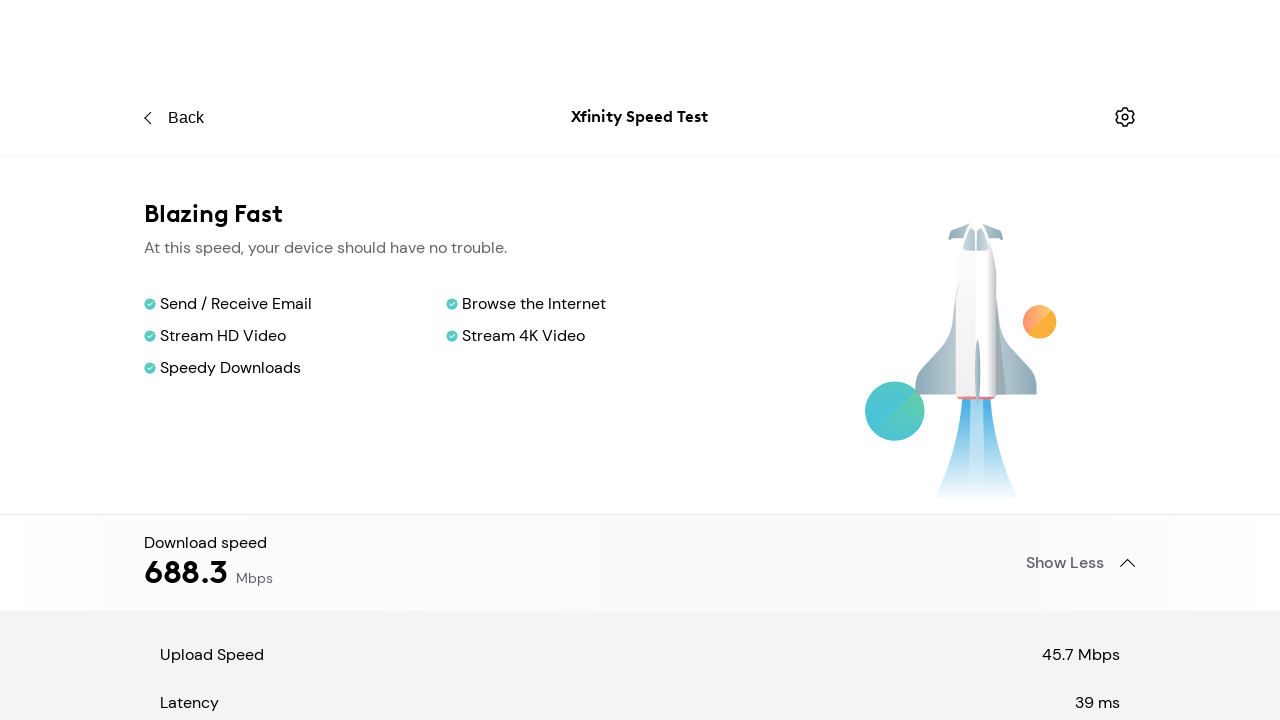

Retrieved upload speed result: 45.7 Mbps
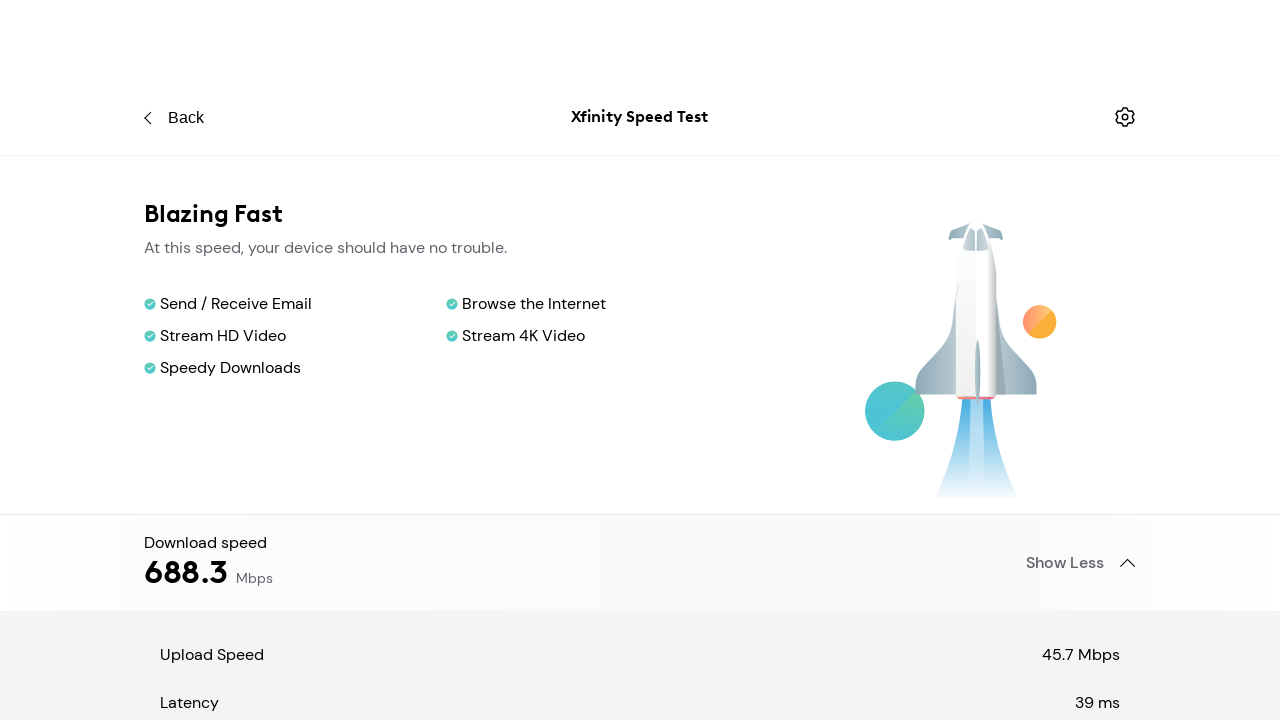

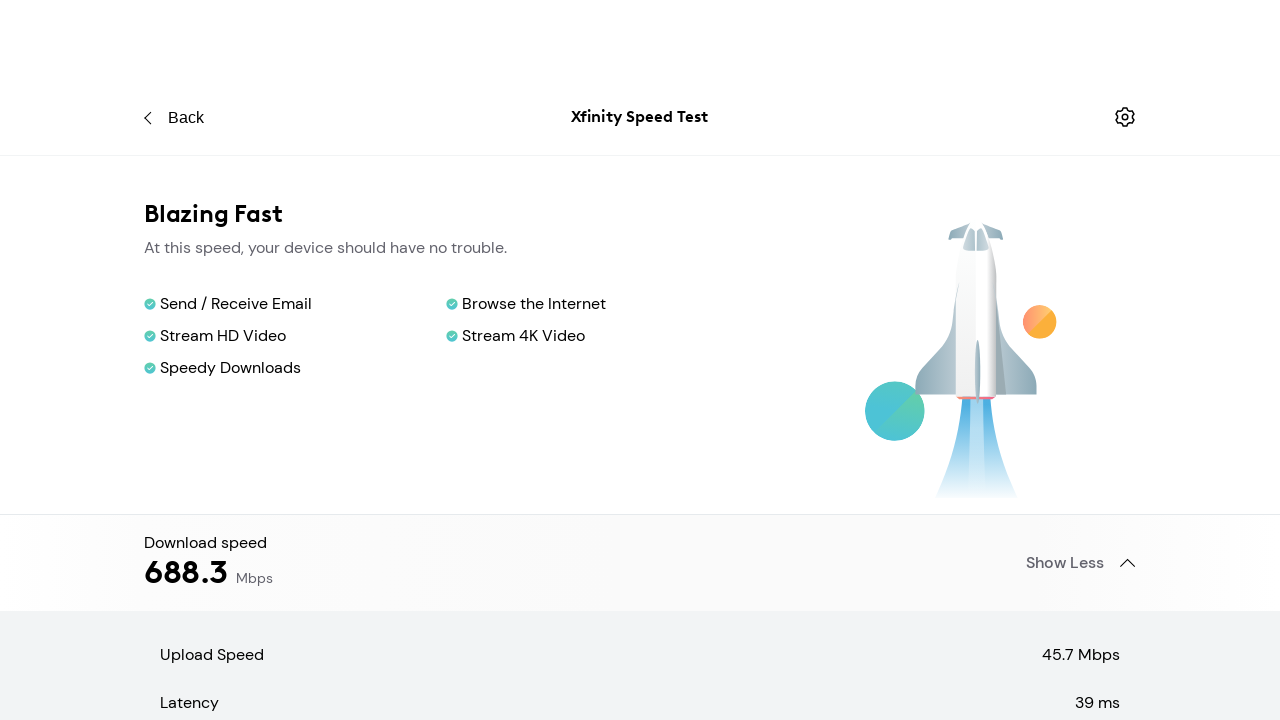